Tests autocomplete dropdown functionality by typing partial text, navigating through options with arrow keys, and verifying the selected value

Starting URL: https://www.rahulshettyacademy.com/AutomationPractice/

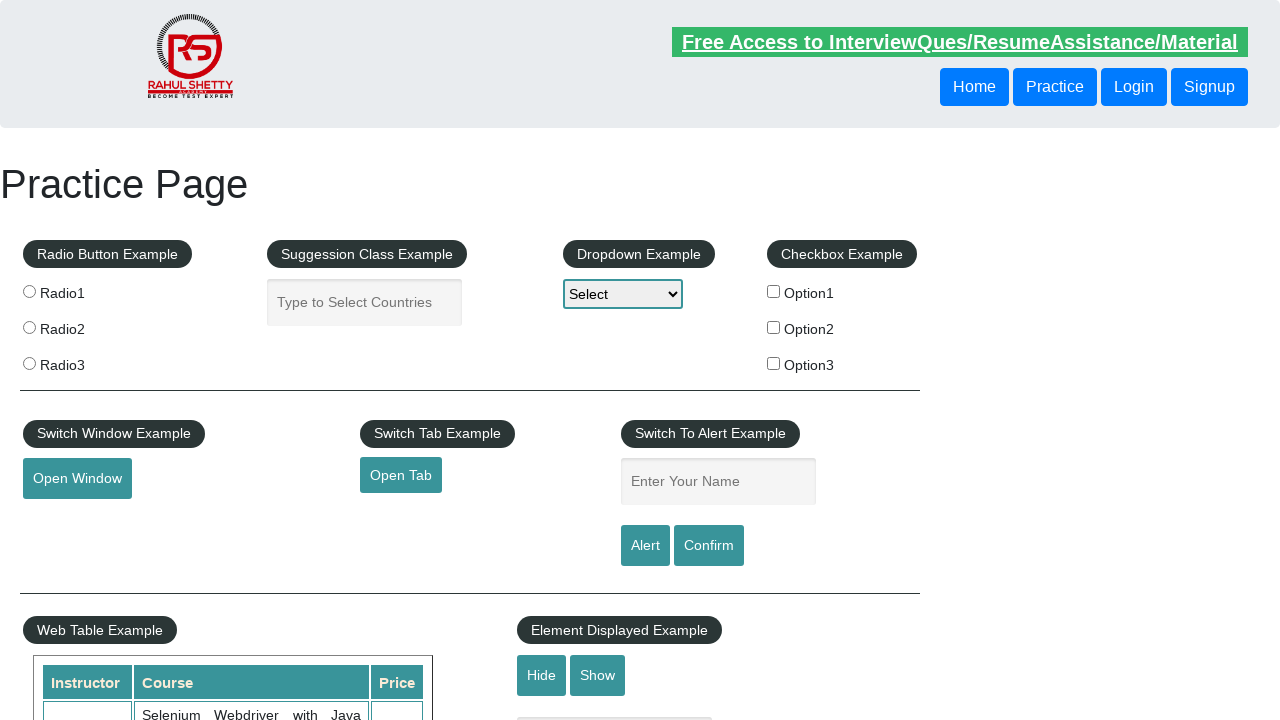

Clicked on autocomplete field at (365, 302) on #autocomplete
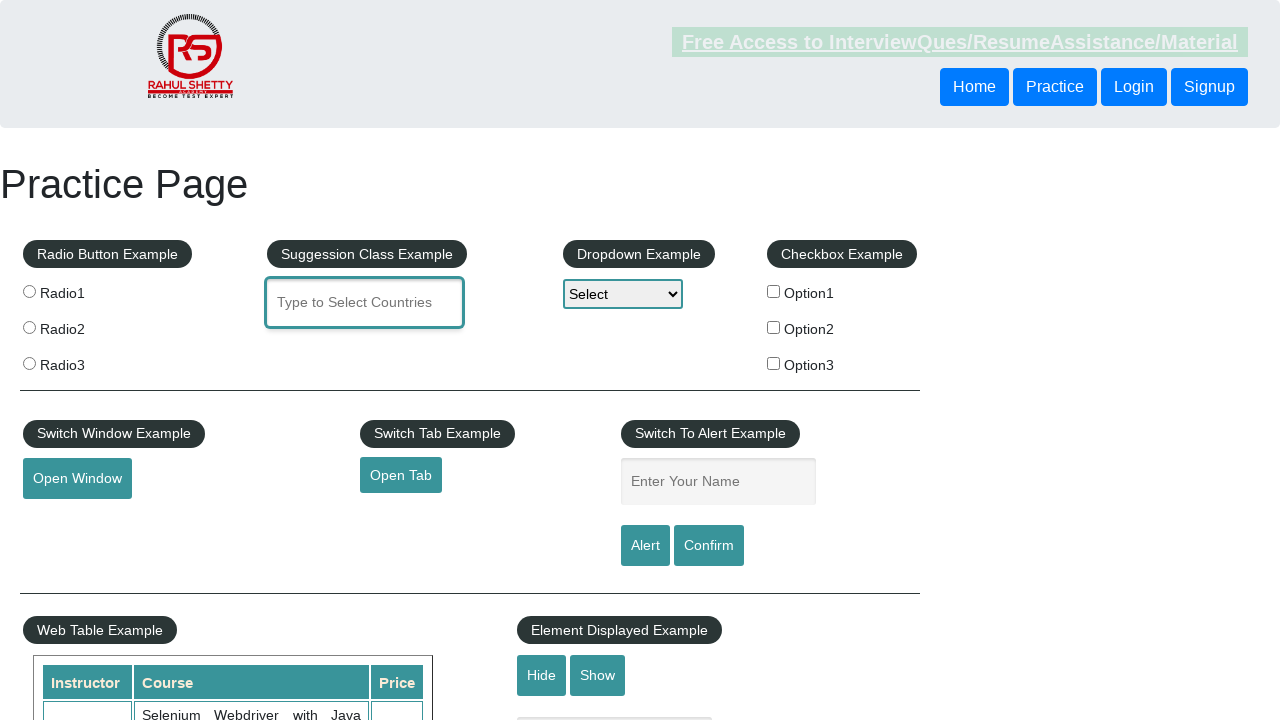

Typed 'mal' in autocomplete field to trigger dropdown on #autocomplete
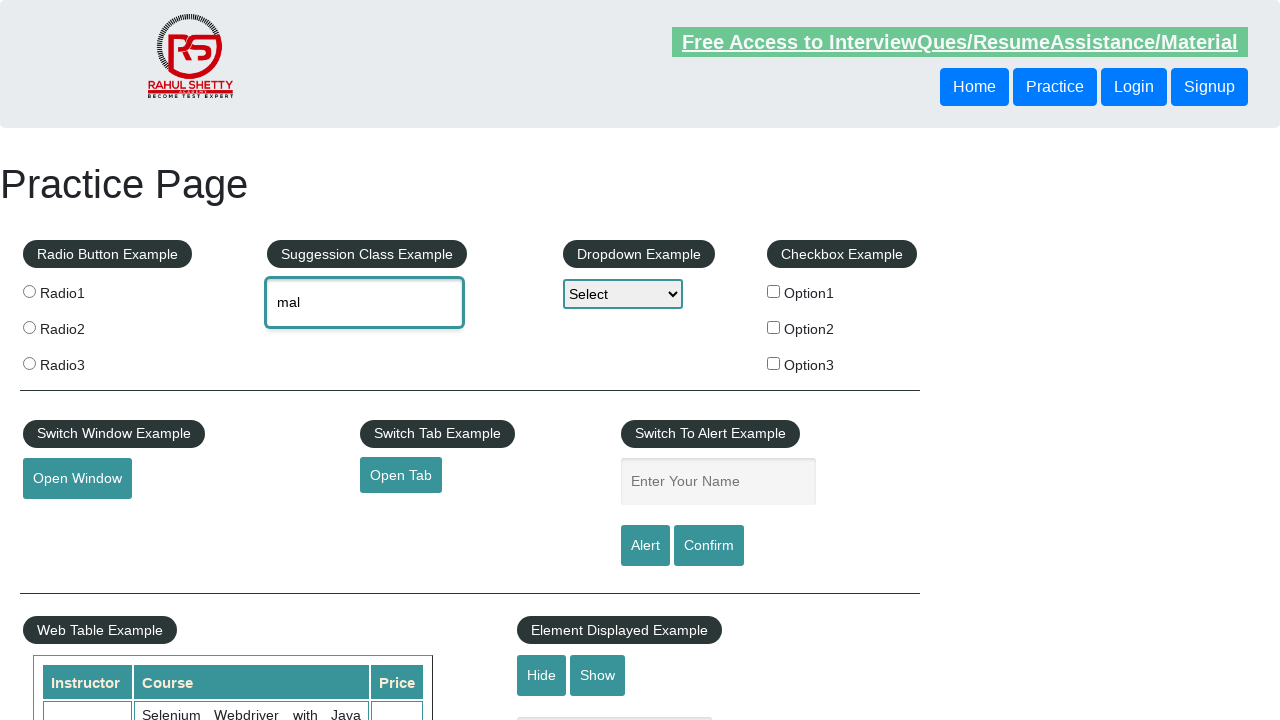

Waited for autocomplete options to appear
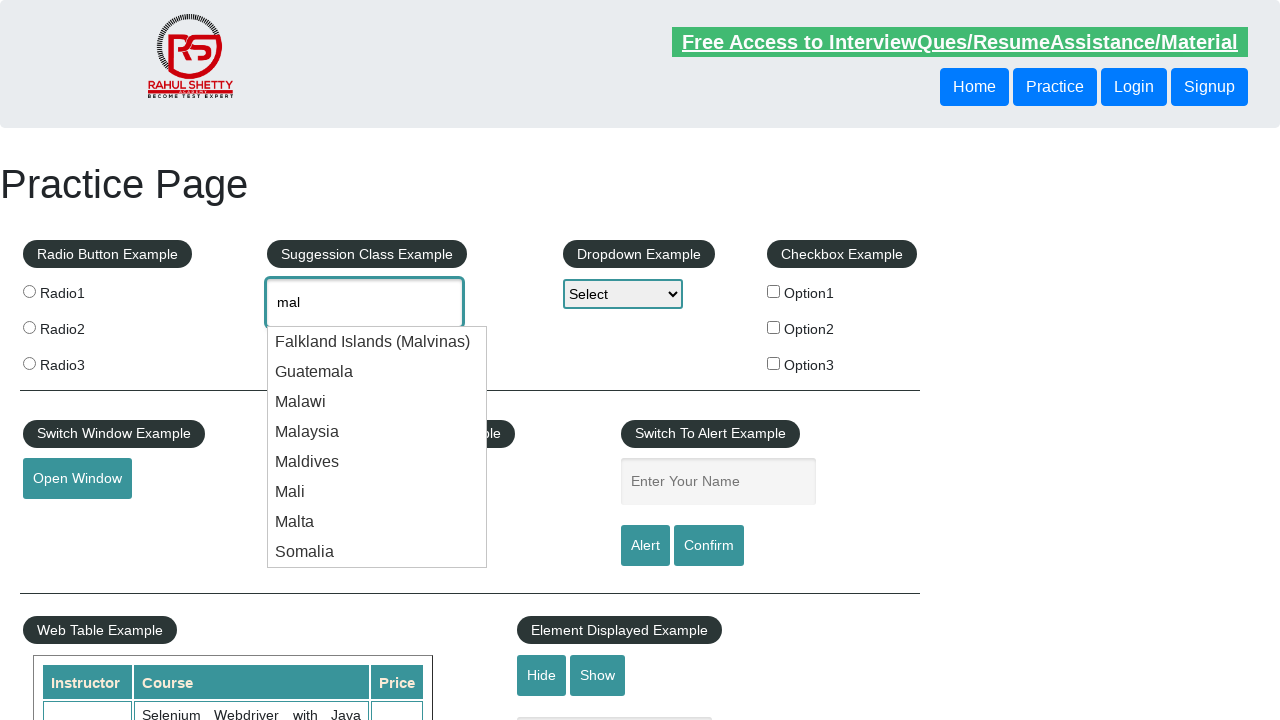

Pressed ArrowDown key (1/7) to navigate through autocomplete options
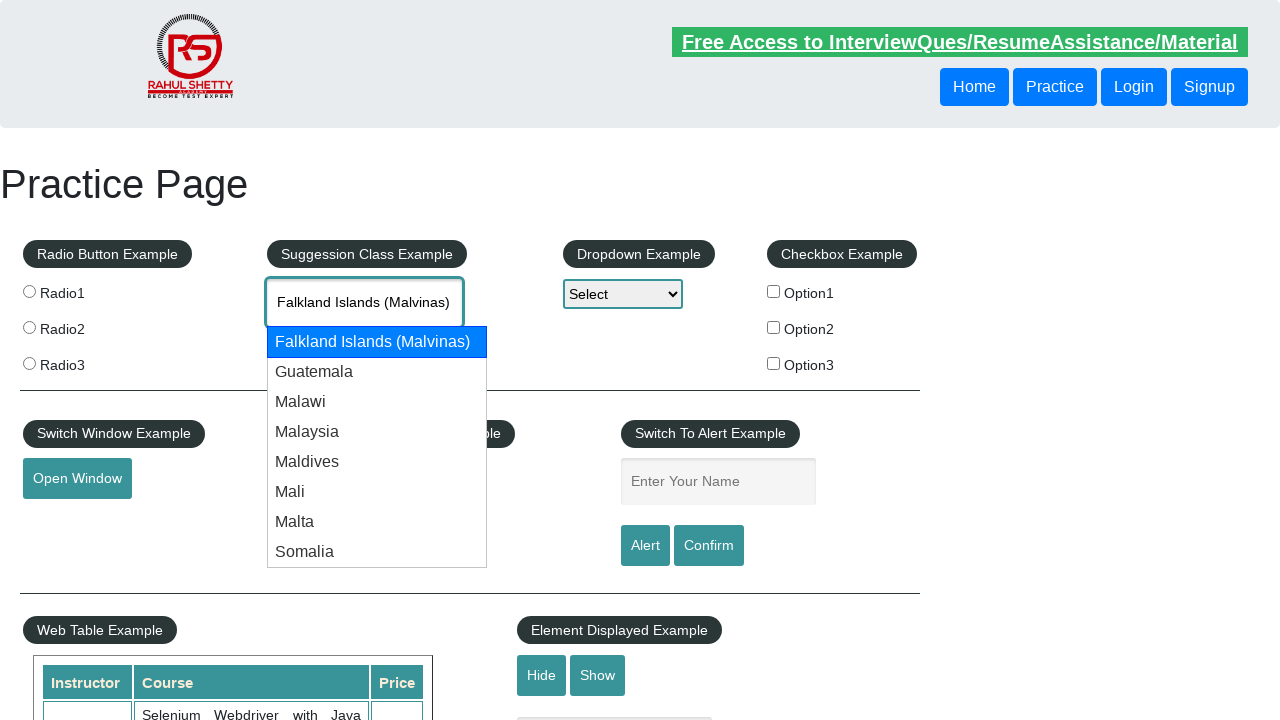

Pressed ArrowDown key (2/7) to navigate through autocomplete options
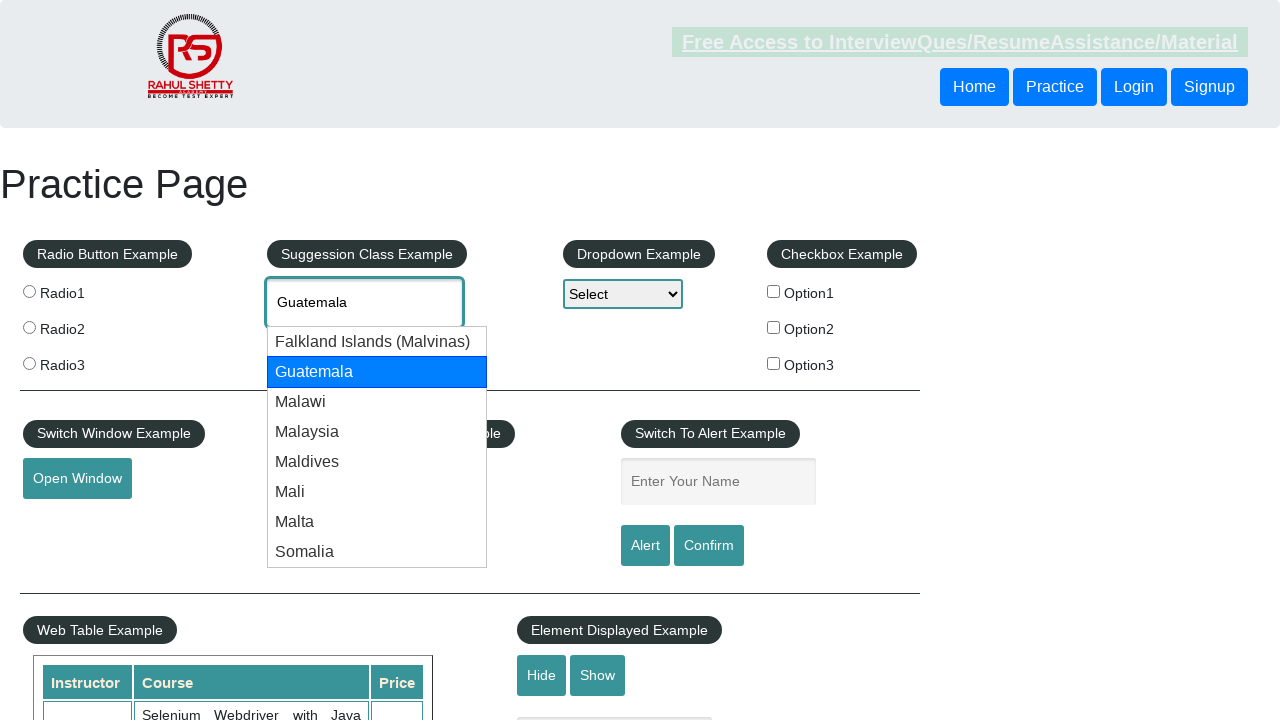

Pressed ArrowDown key (3/7) to navigate through autocomplete options
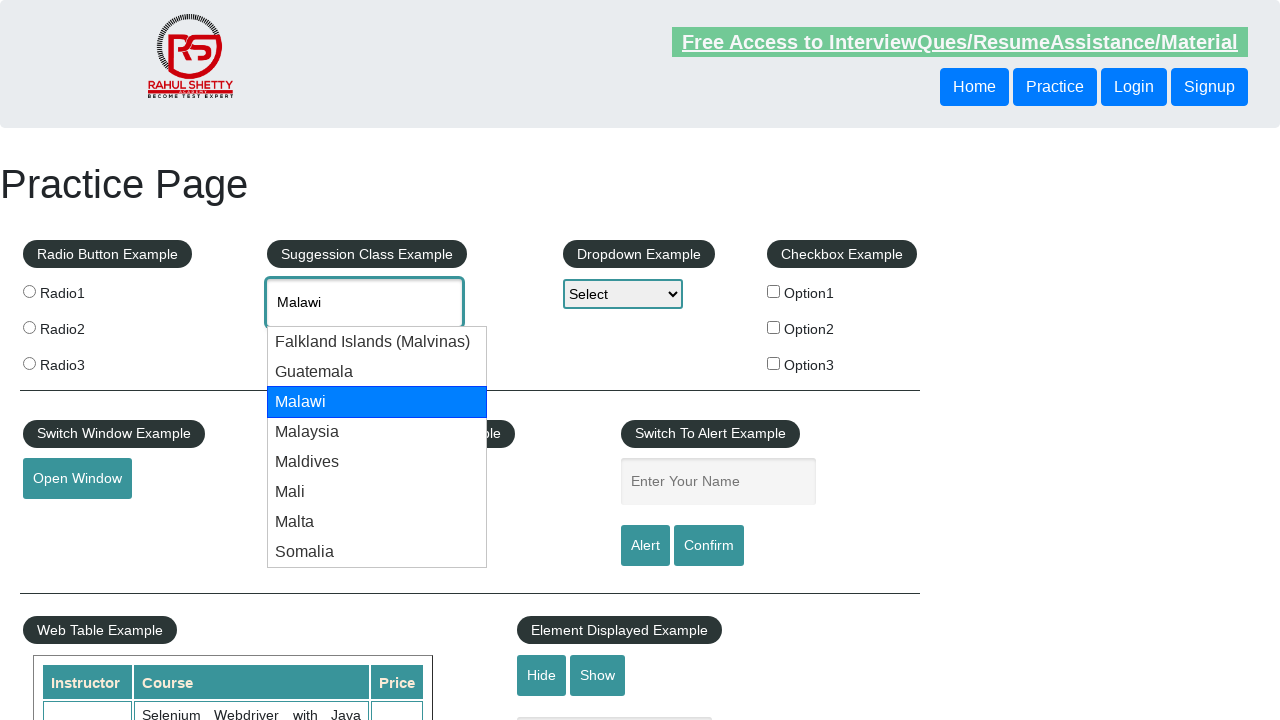

Pressed ArrowDown key (4/7) to navigate through autocomplete options
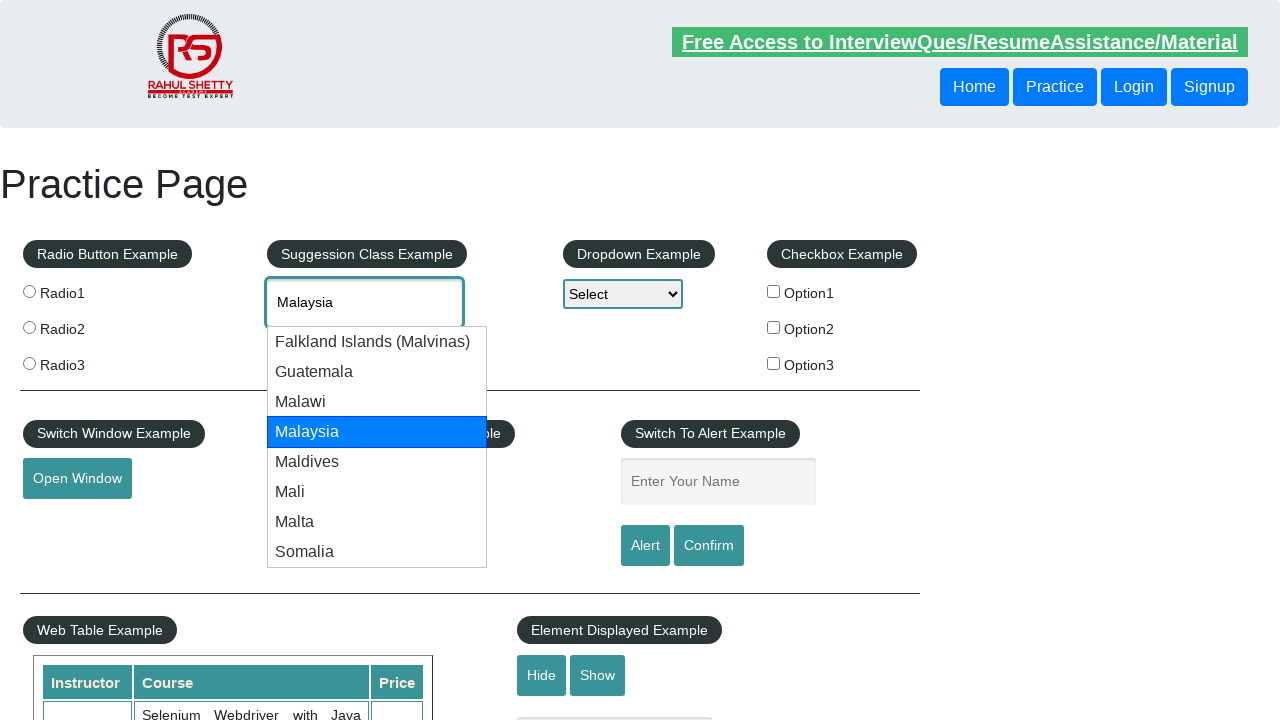

Pressed ArrowDown key (5/7) to navigate through autocomplete options
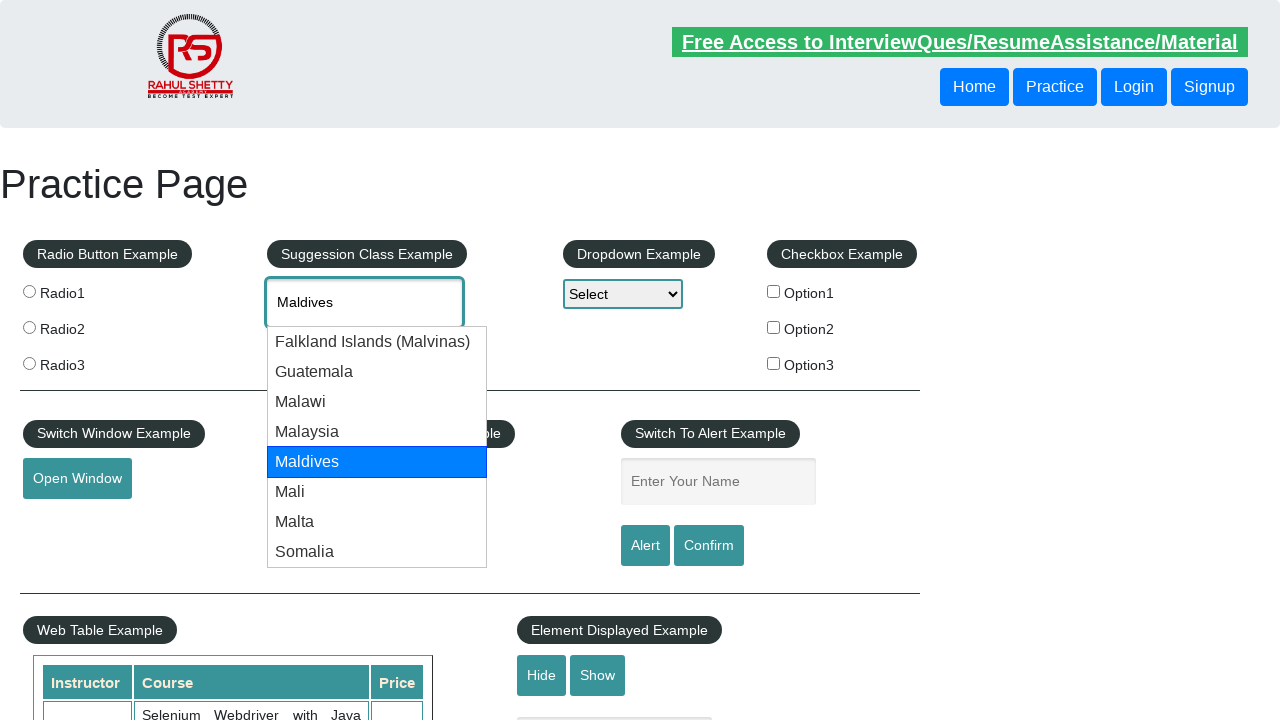

Pressed ArrowDown key (6/7) to navigate through autocomplete options
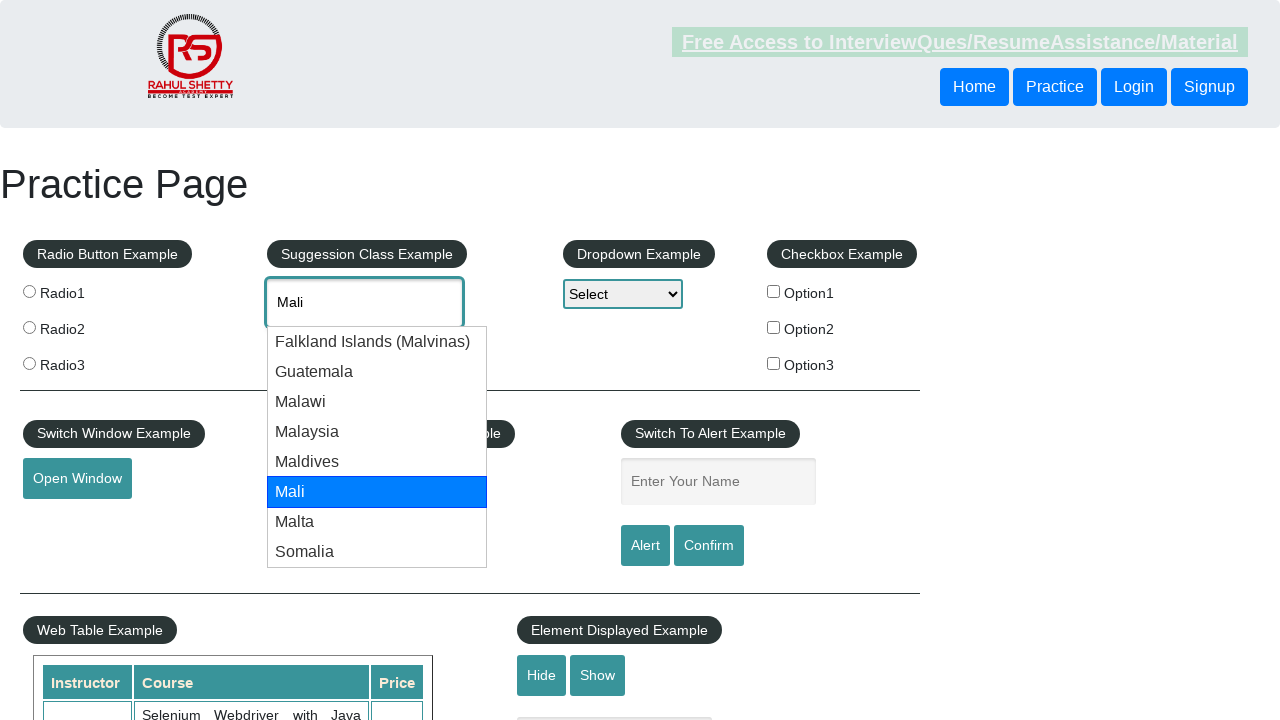

Pressed ArrowDown key (7/7) to navigate through autocomplete options
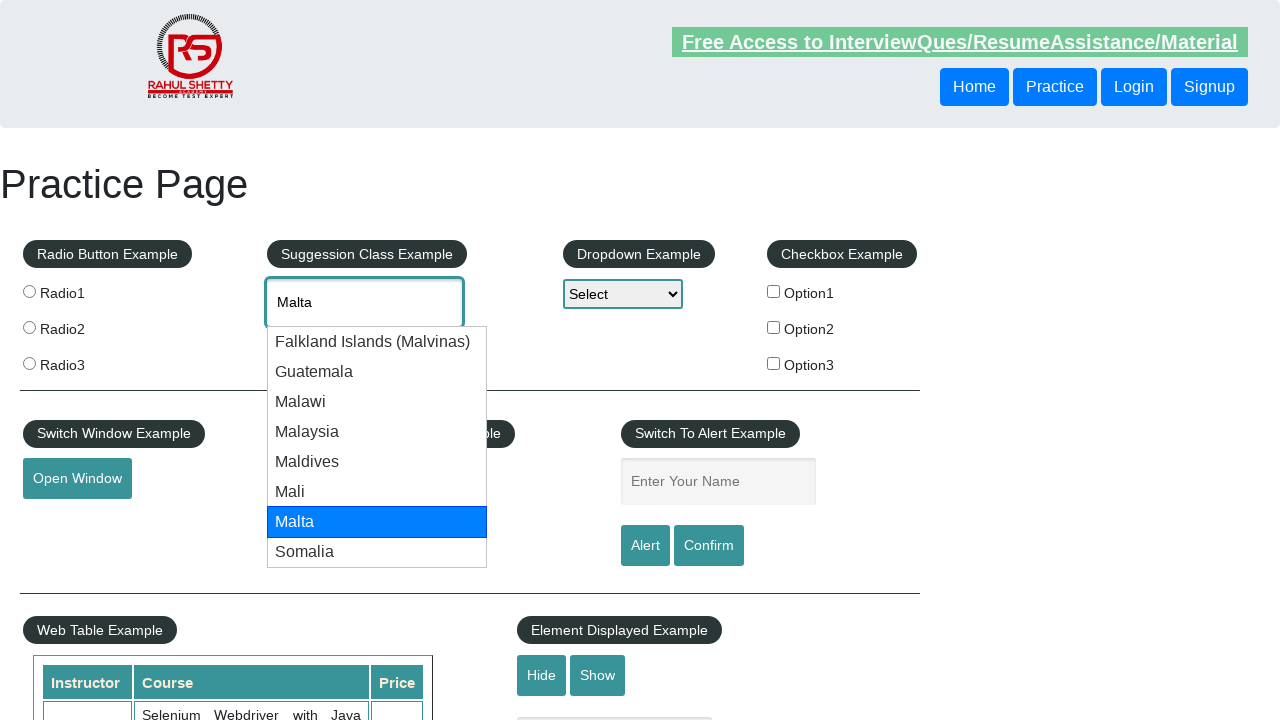

Retrieved selected autocomplete value: 'Malta'
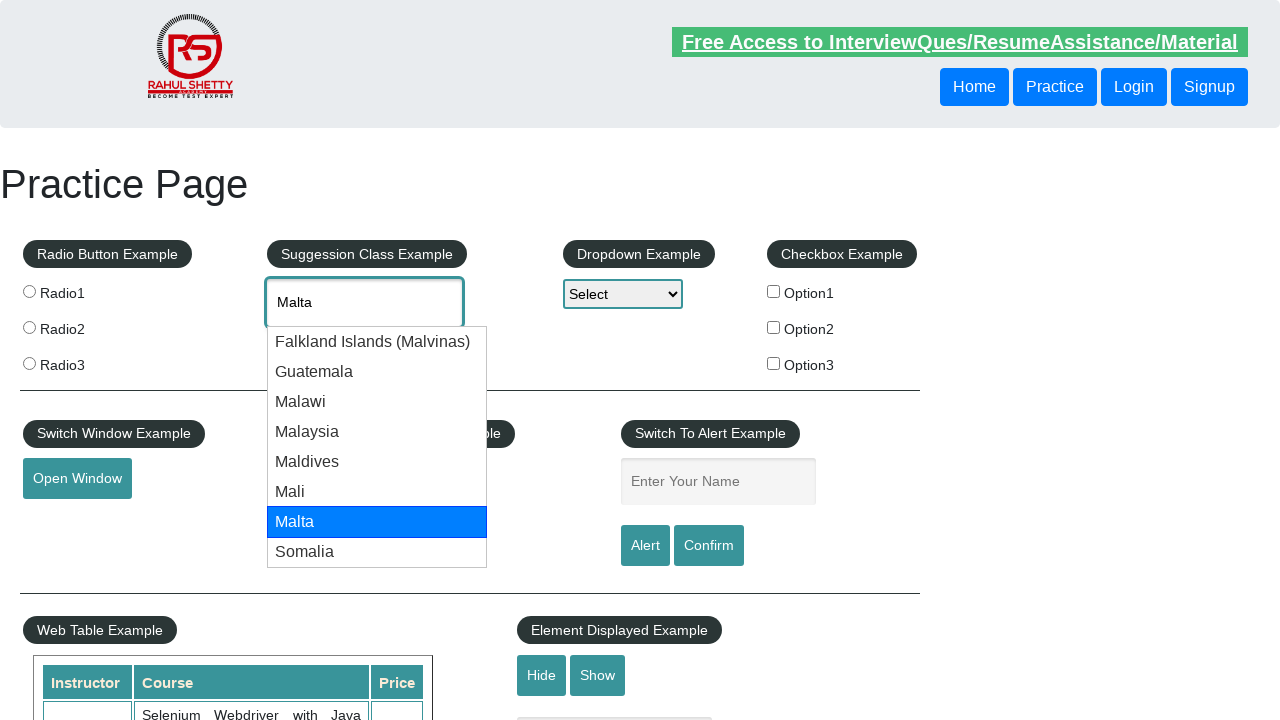

Verified that 'Malta' was correctly selected
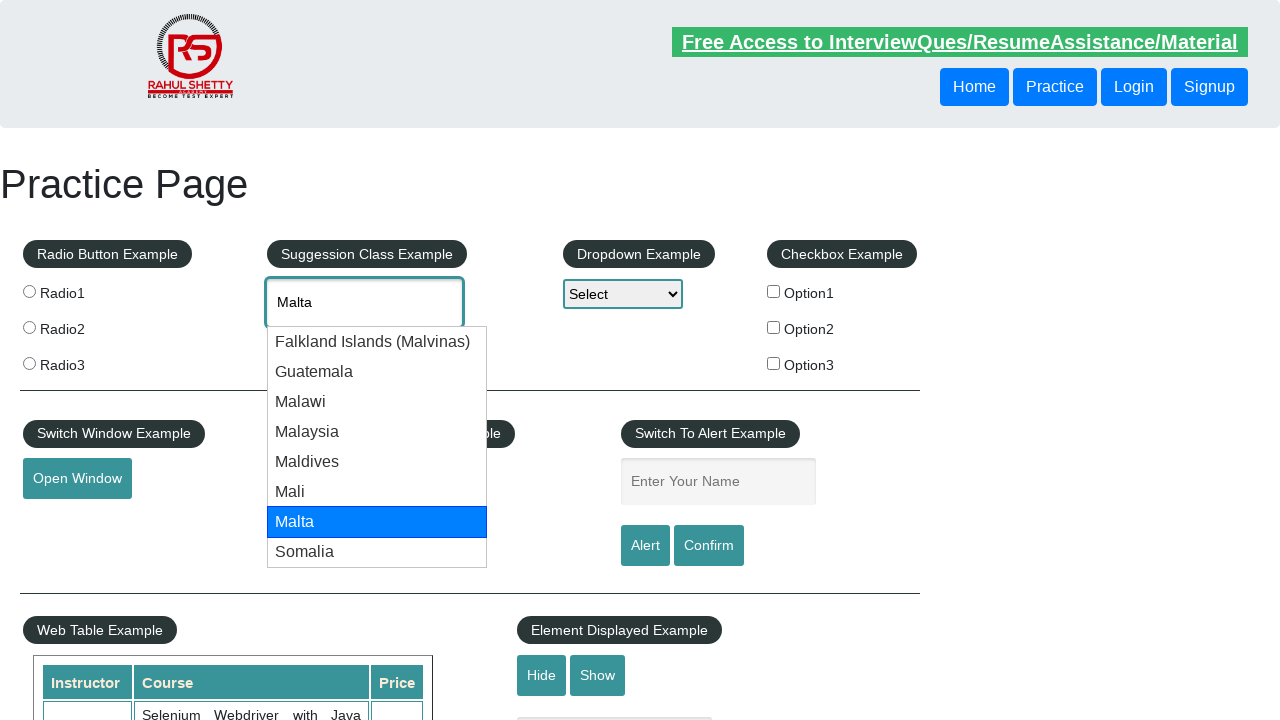

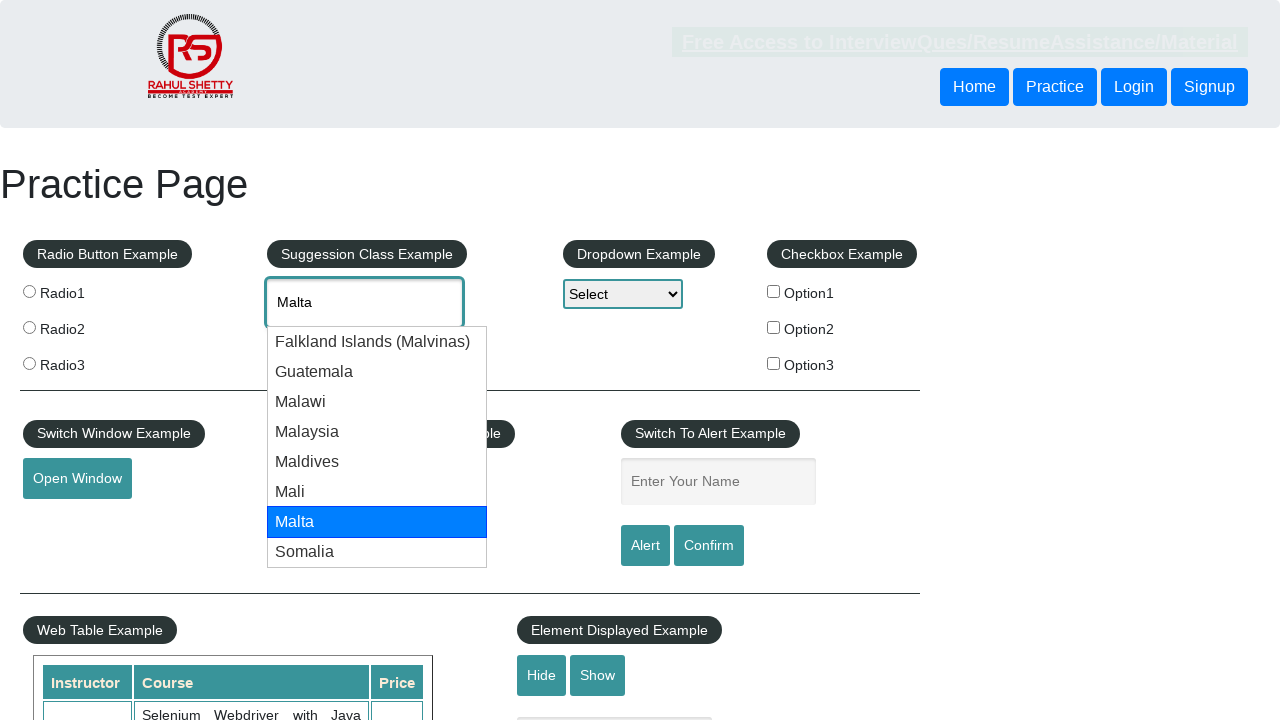